Tests dismissing browser alert/confirm dialogs triggered by JavaScript.

Starting URL: https://duckduckgo.com/

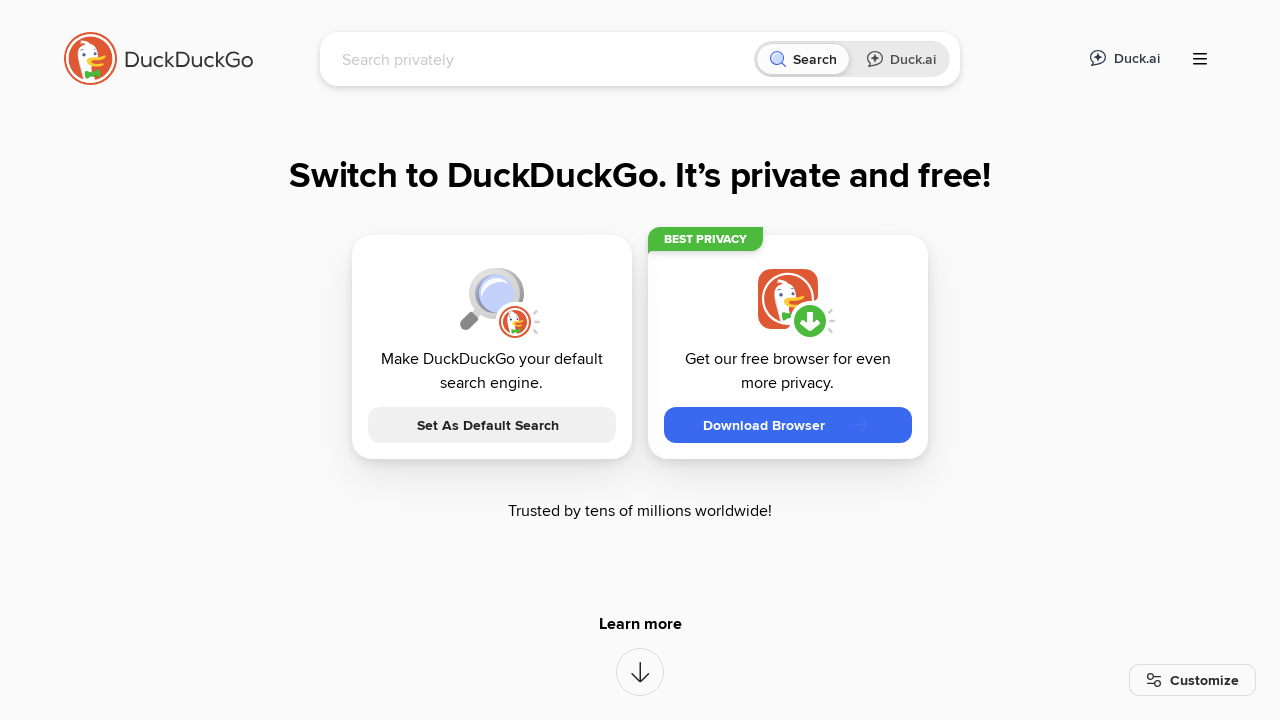

Set up dialog handler to dismiss all dialogs
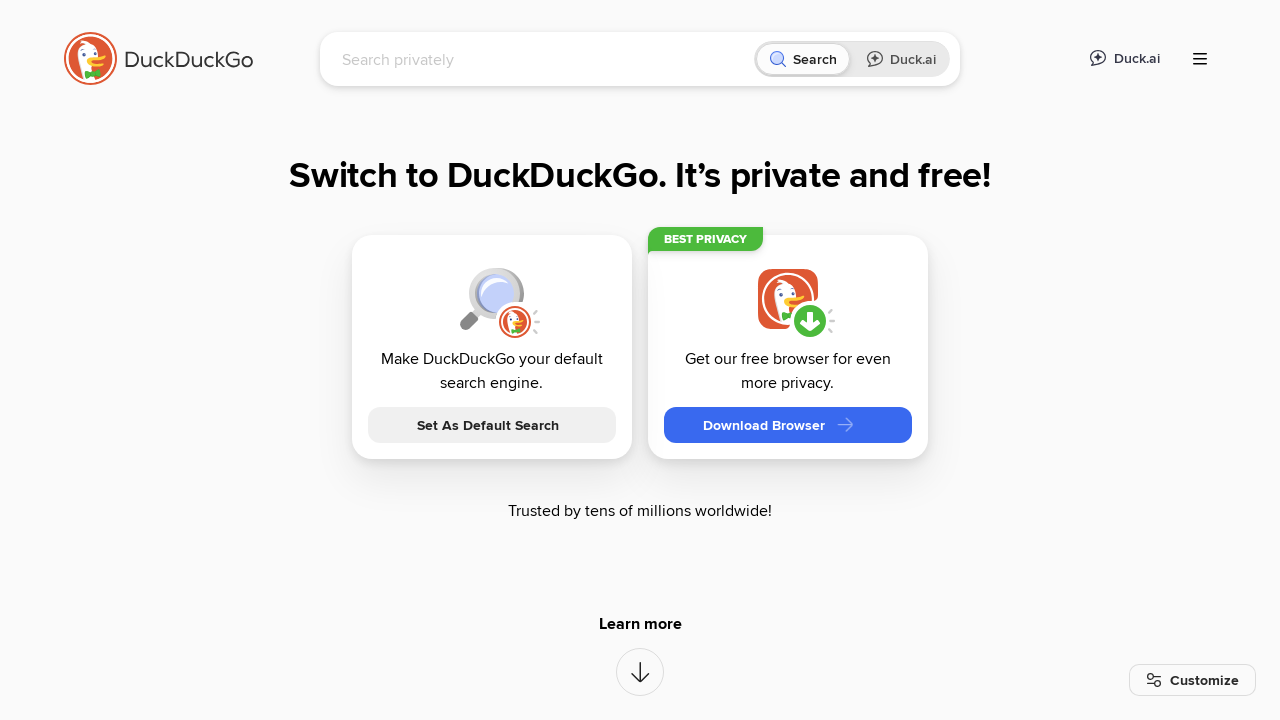

Triggered confirm dialog via JavaScript
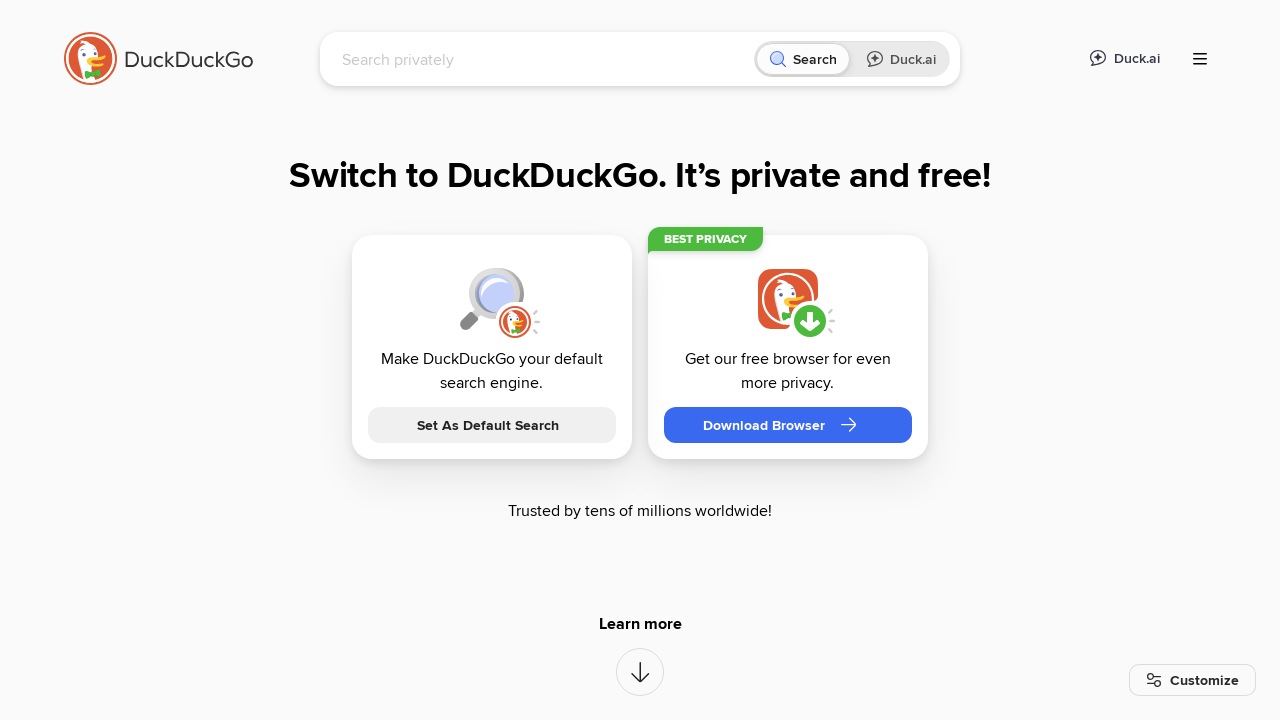

Verified dialog was dismissed, result: False
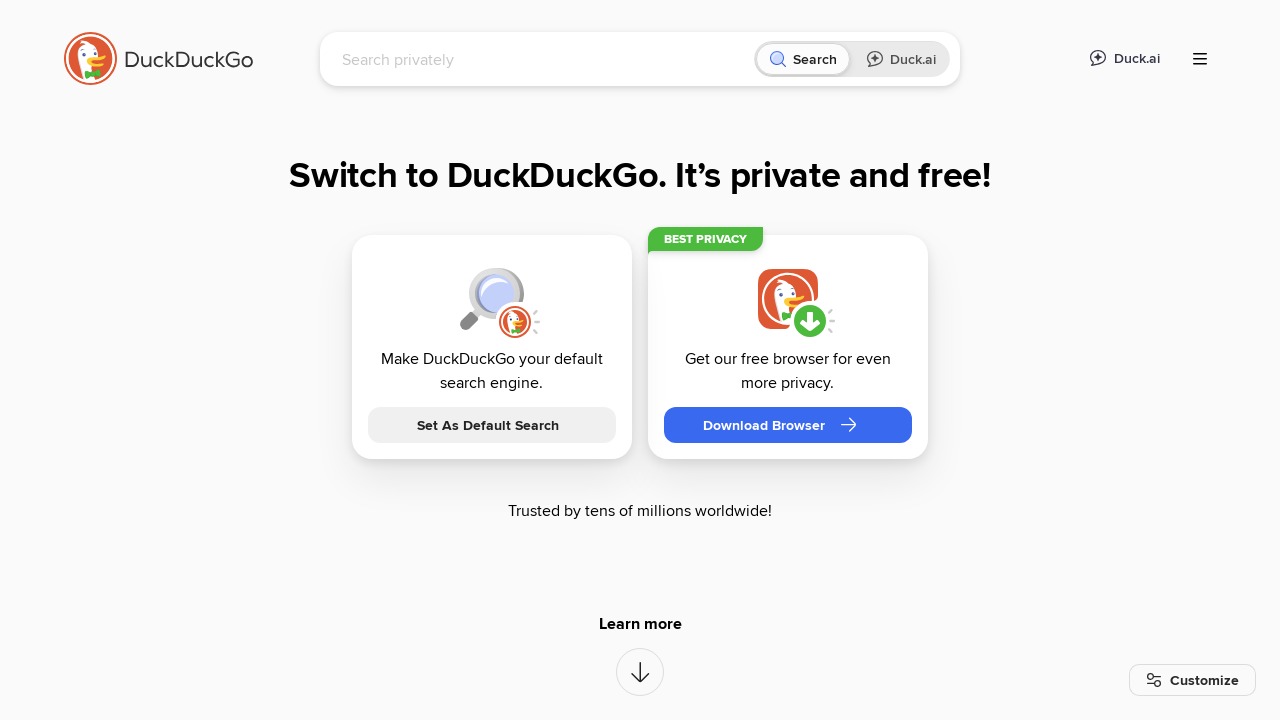

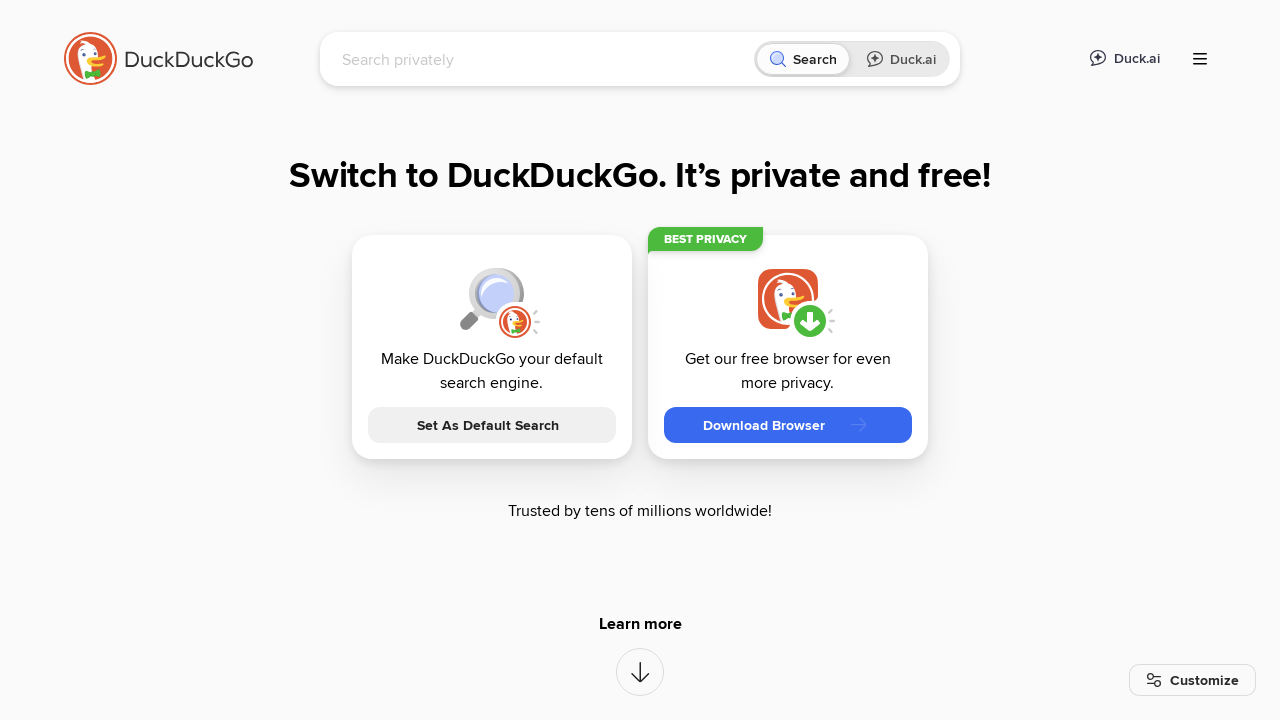